Tests window/tab switching by clicking a link that opens a new window, switching to it, reading content, then switching back to the original window

Starting URL: https://the-internet.herokuapp.com/windows

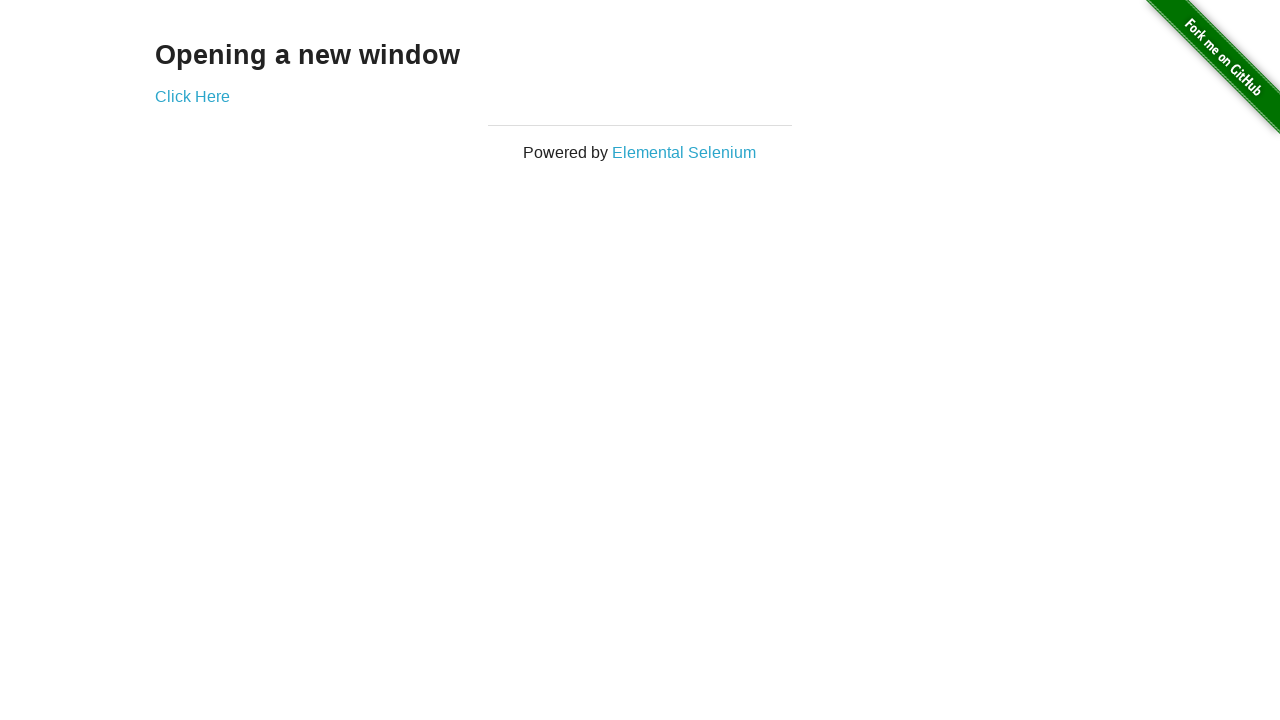

Clicked link to open new window at (192, 96) on a:has-text('Click Here')
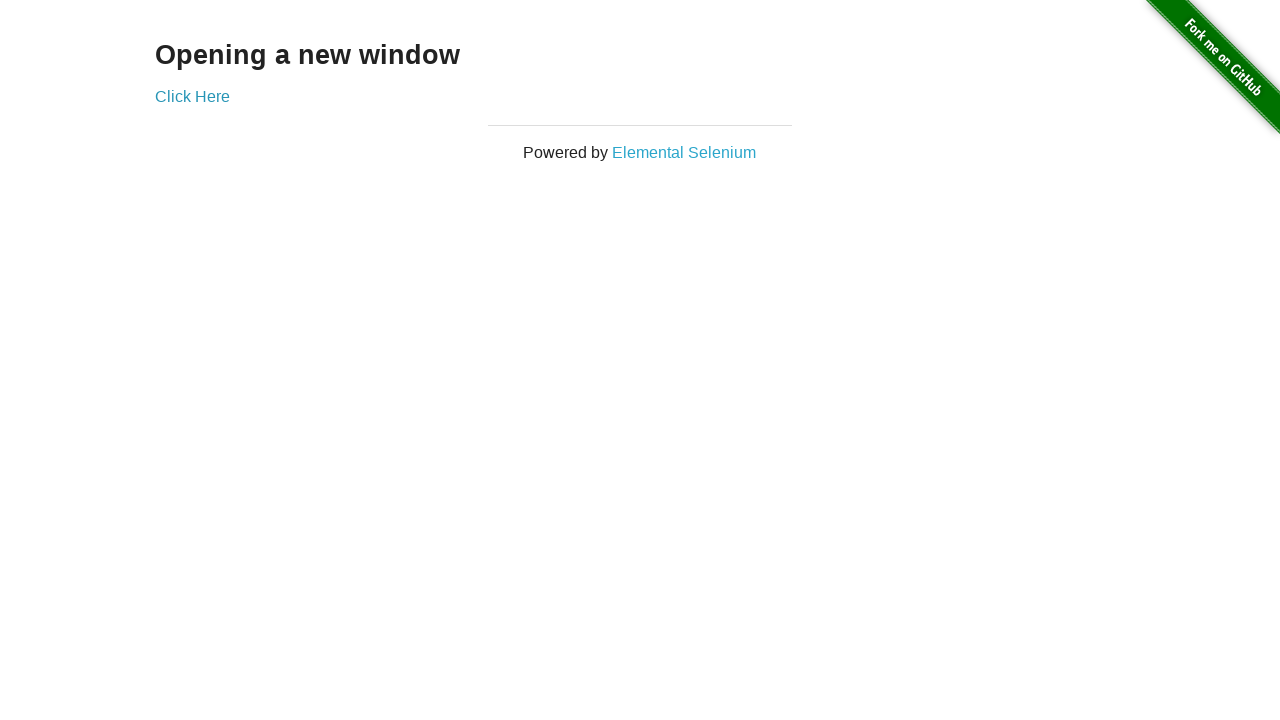

New window/tab opened and captured
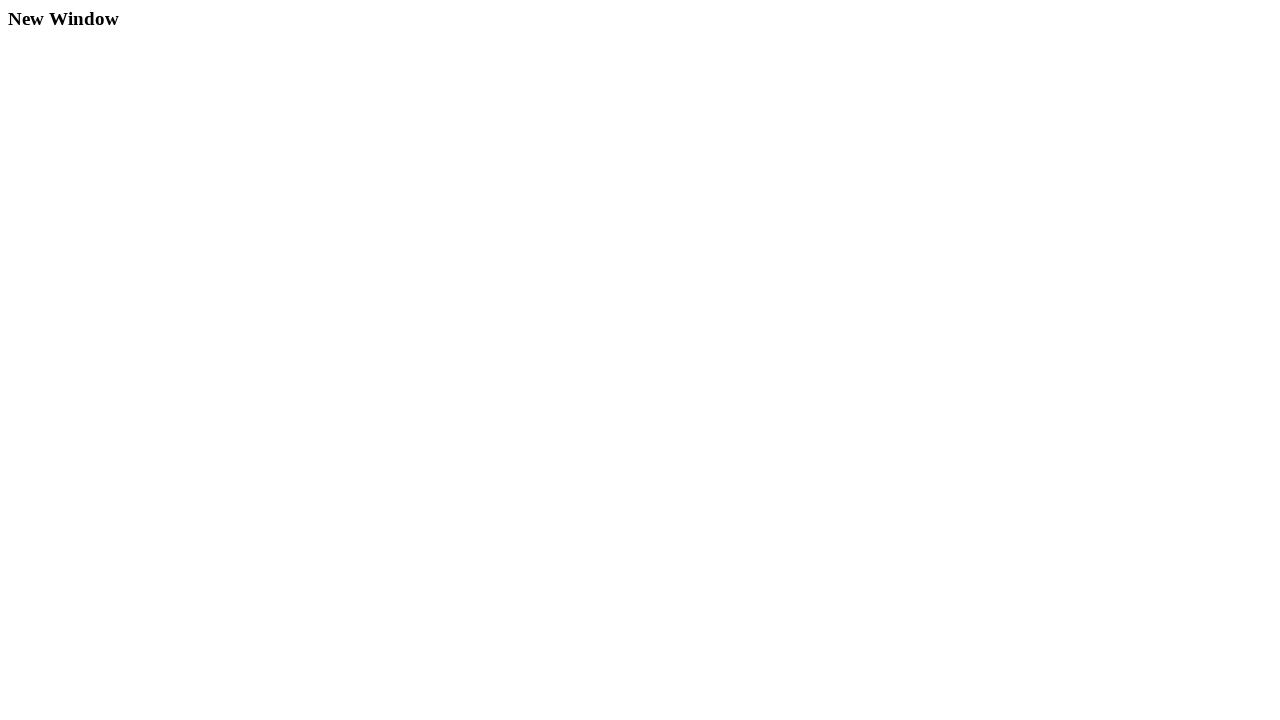

New page finished loading
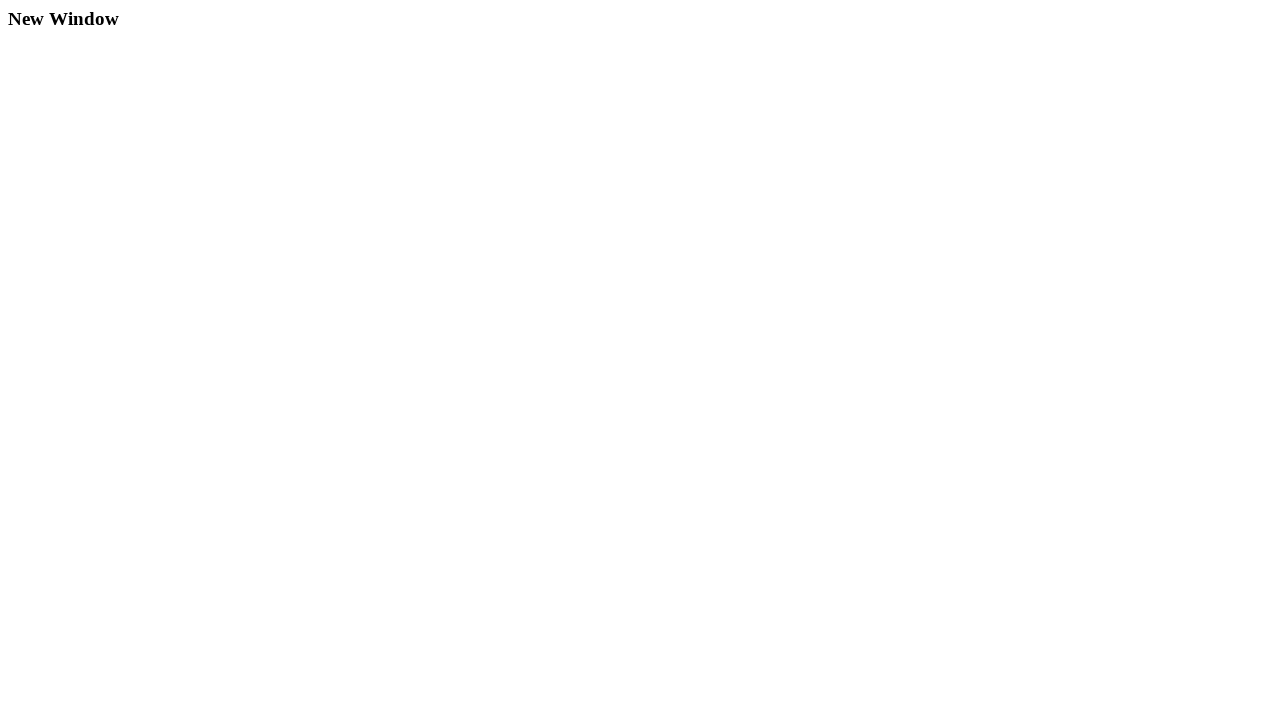

Read text from new window: 'New Window'
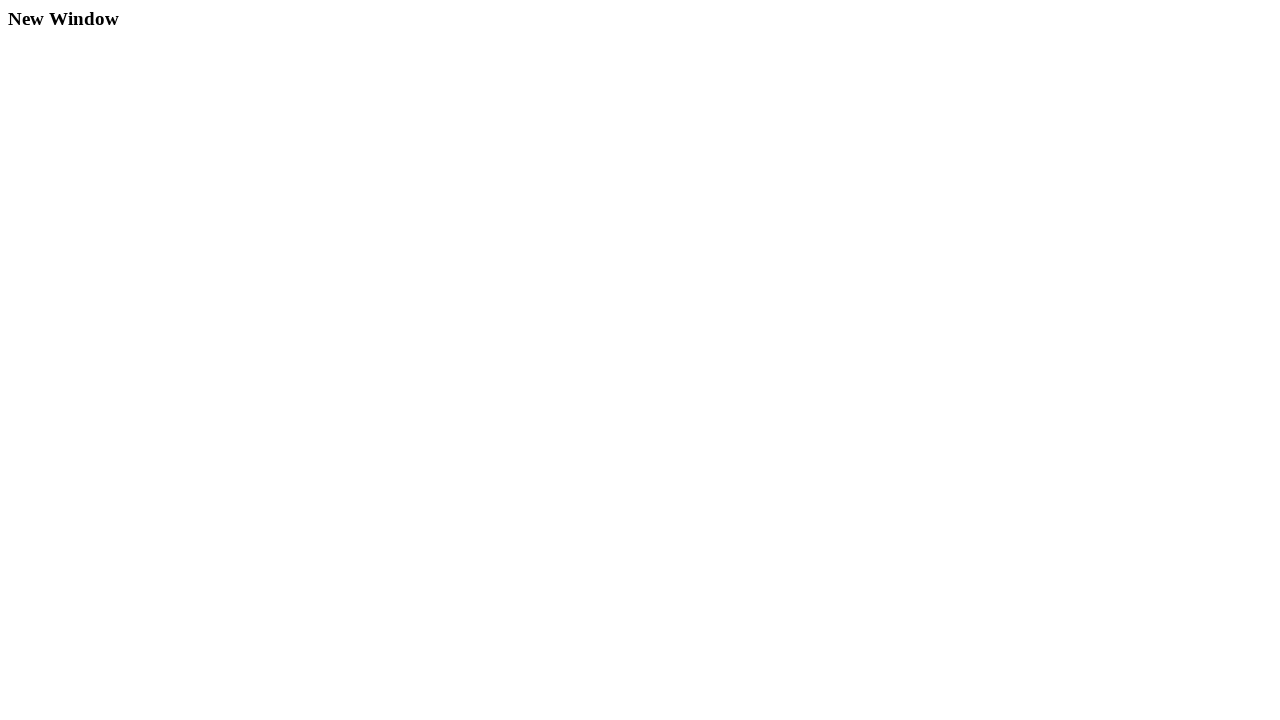

Closed new window and switched back to original window
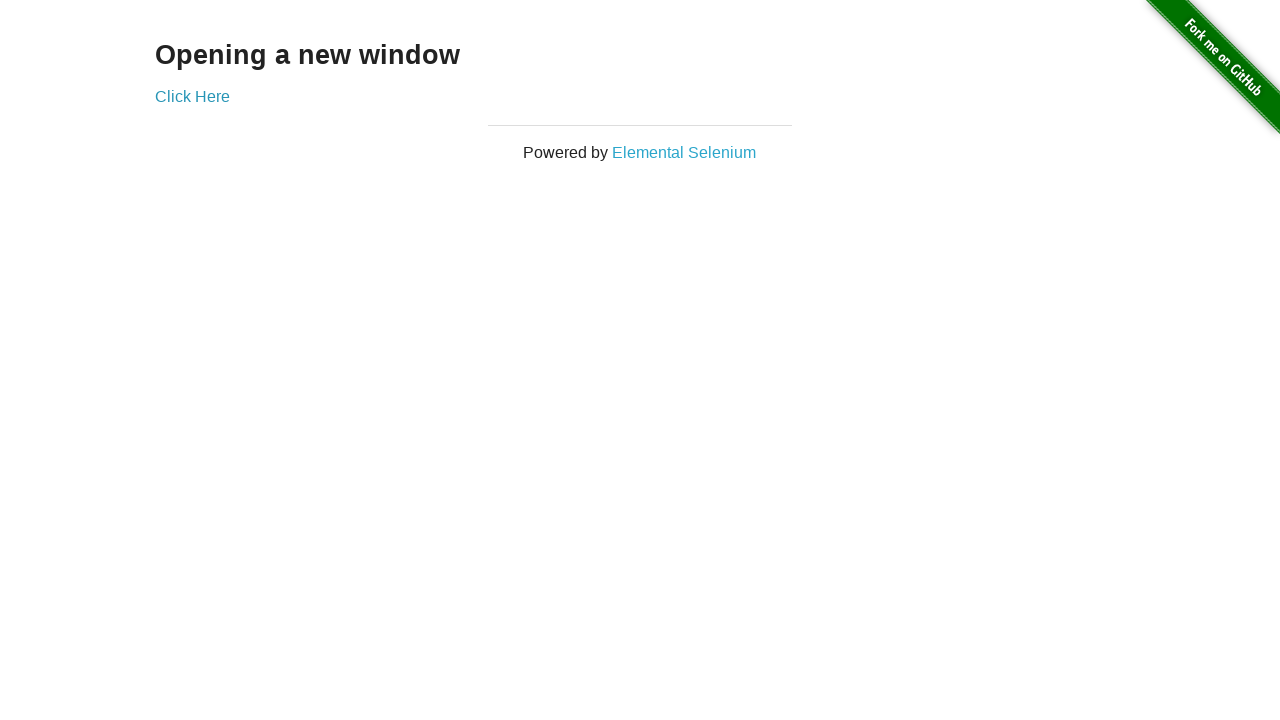

Verified original page content: 'Opening a new window'
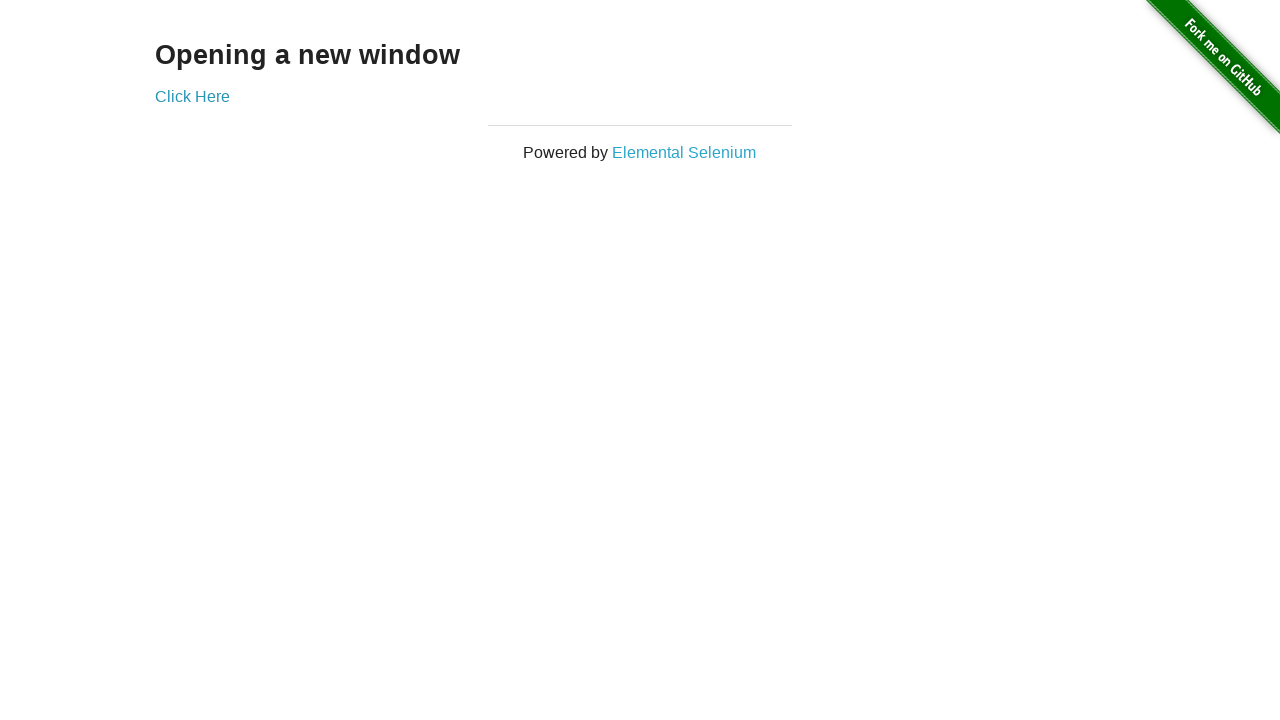

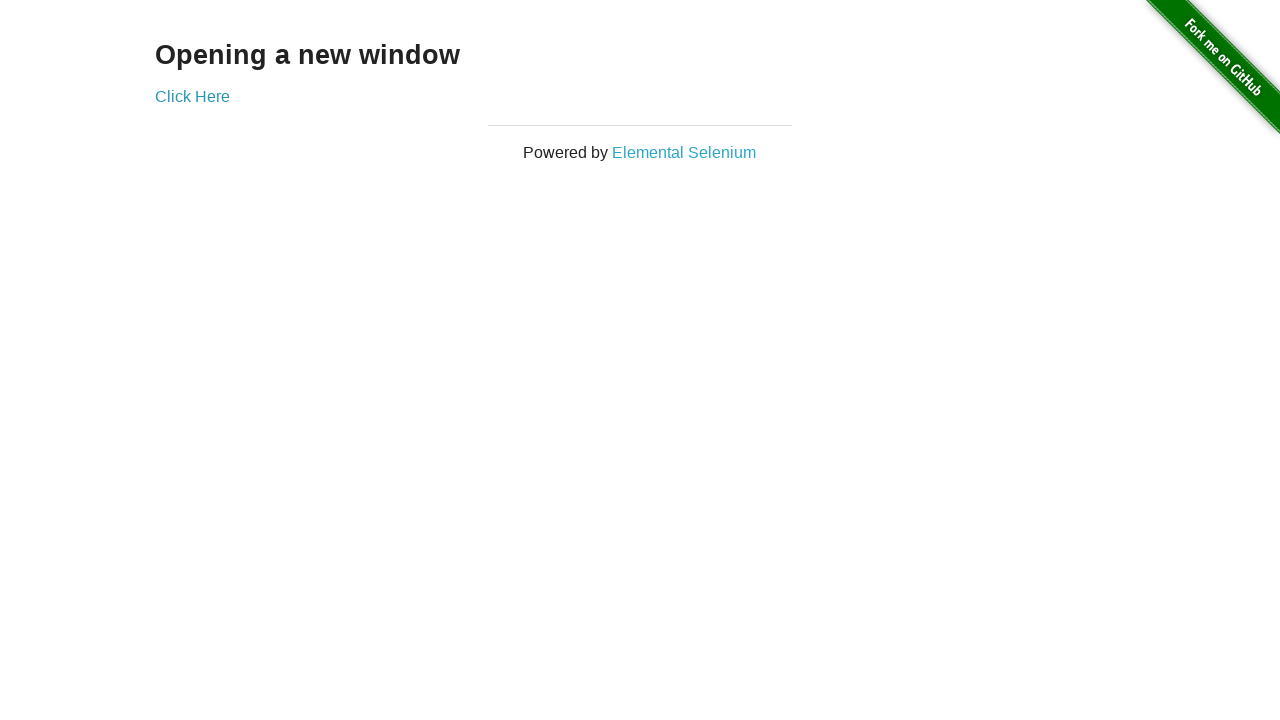